Tests JavaScript alert, confirm, and prompt dialog interactions by triggering different types of alerts and handling them appropriately

Starting URL: https://the-internet.herokuapp.com/javascript_alerts

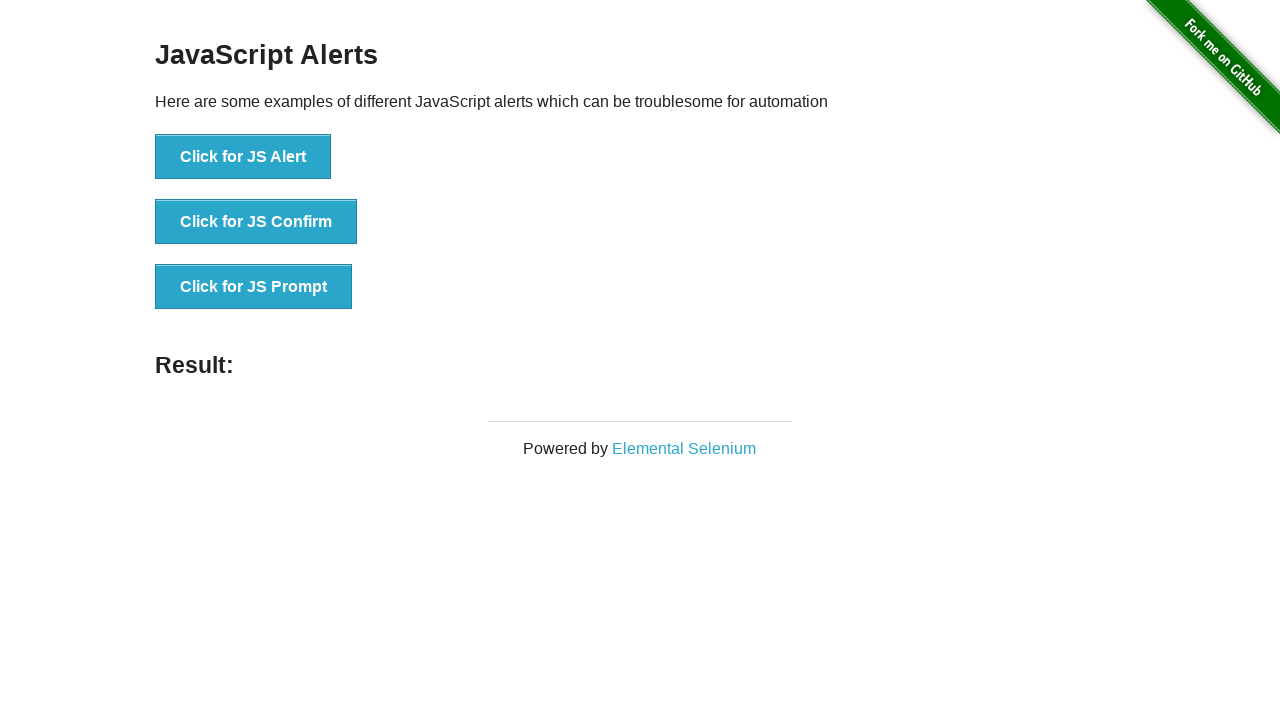

Clicked 'Click for JS Alert' button at (243, 157) on xpath=//button[contains(text(),'Click for JS Alert')]
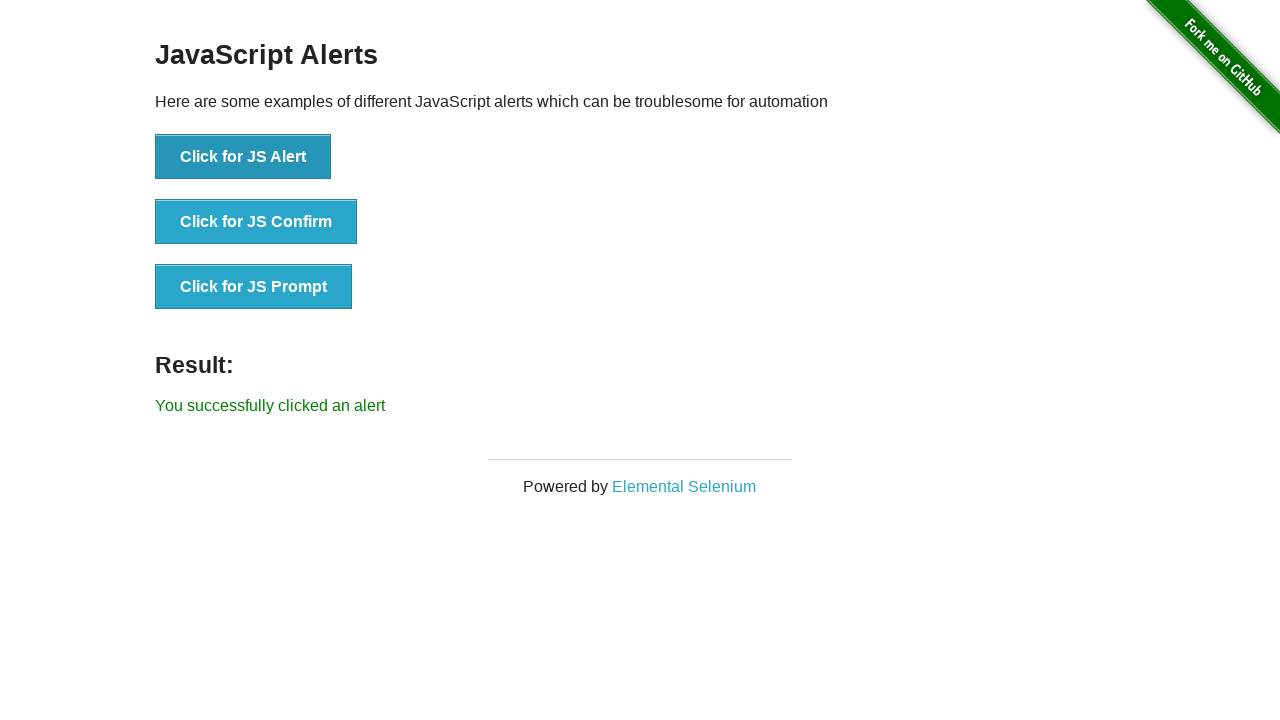

Set up dialog handler to accept JS alert
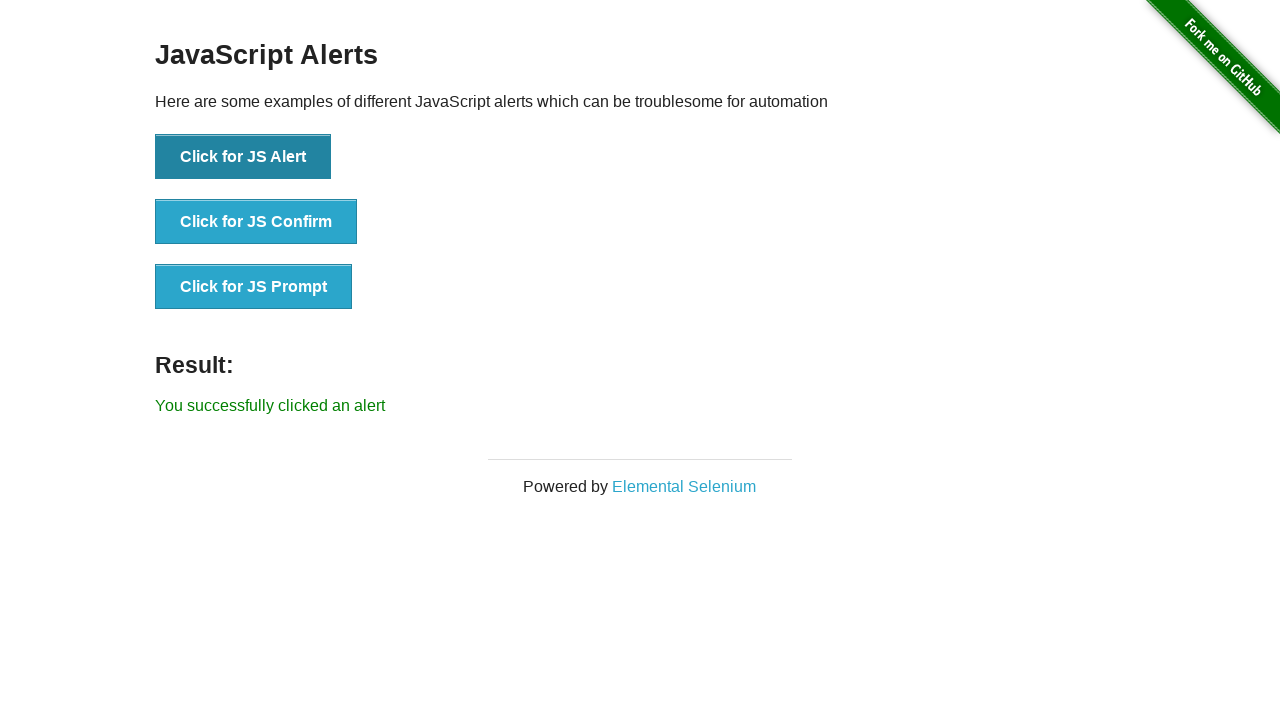

Clicked 'Click for JS Confirm' button at (256, 222) on xpath=//button[text()='Click for JS Confirm']
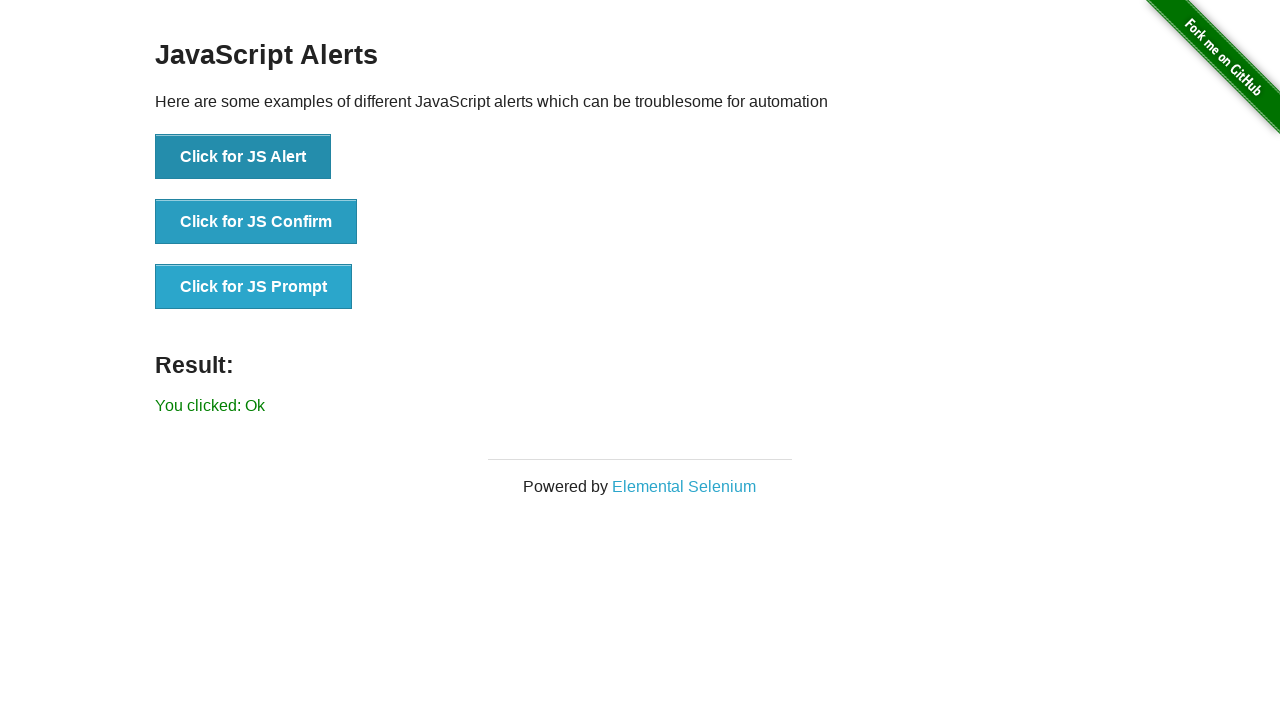

Set up dialog handler to dismiss JS confirm
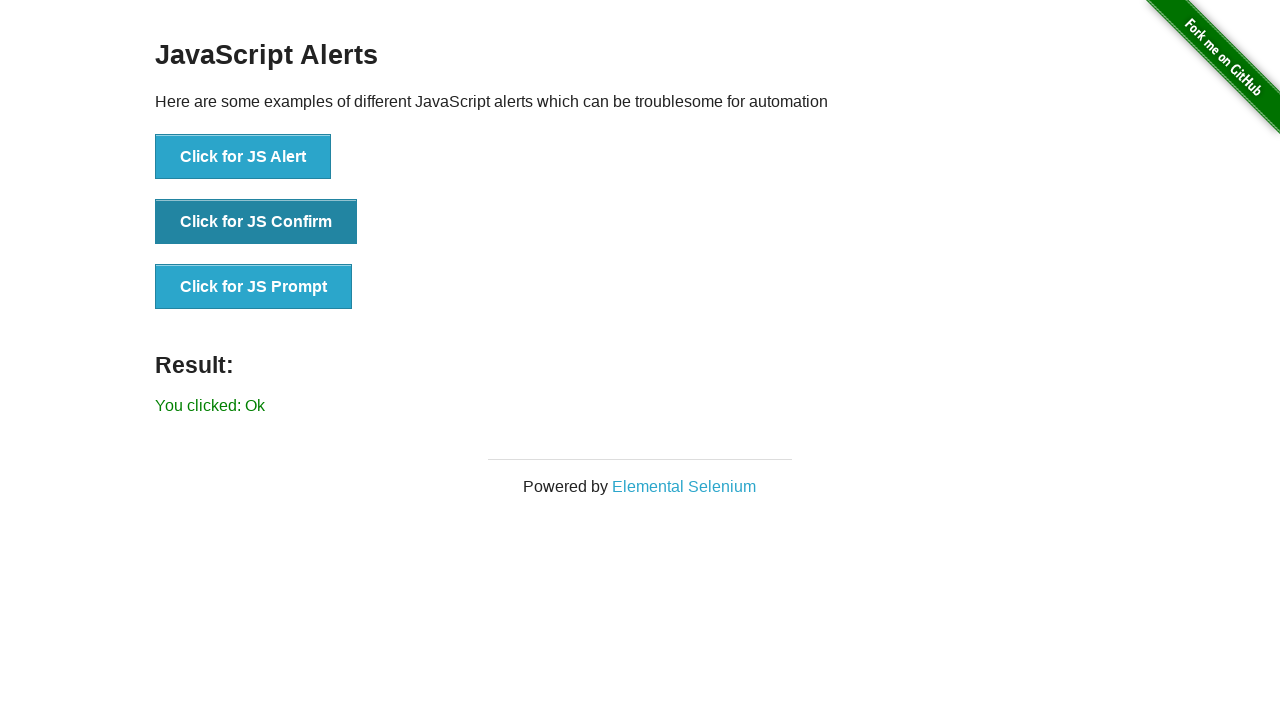

Clicked 'Click for JS Confirm' button again at (256, 222) on xpath=//button[text()='Click for JS Confirm']
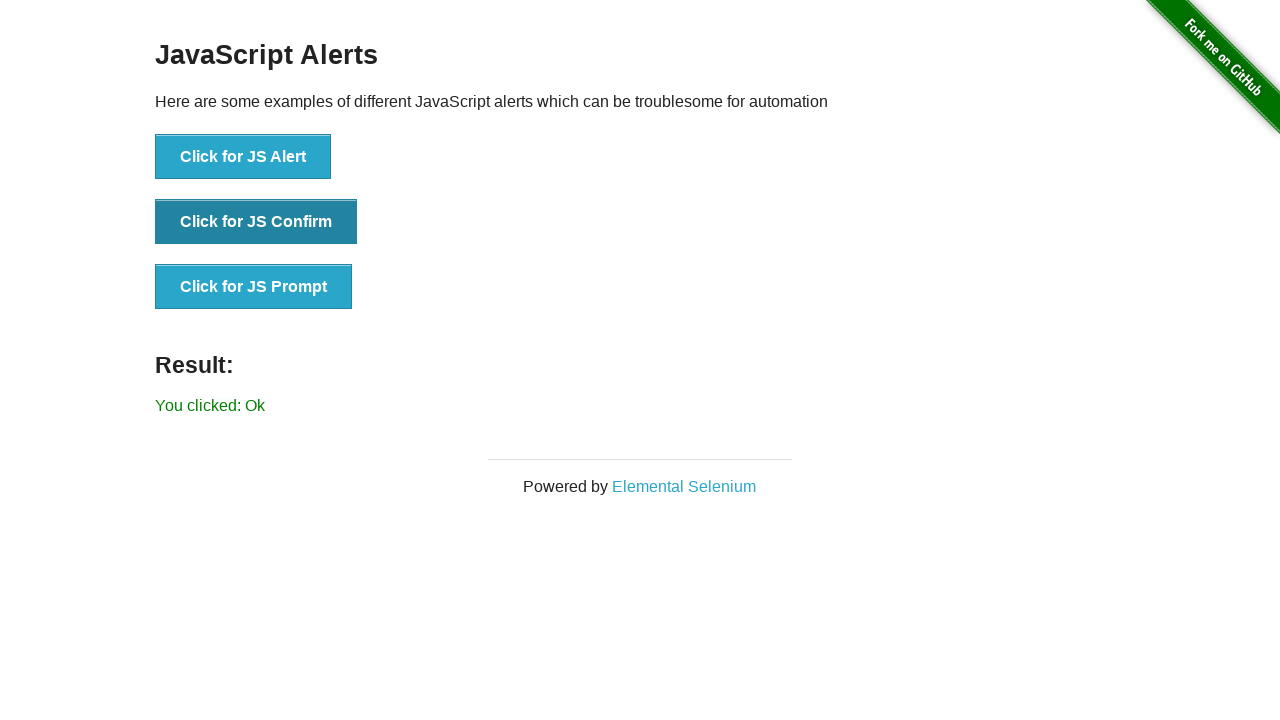

Set up dialog handler to accept JS confirm
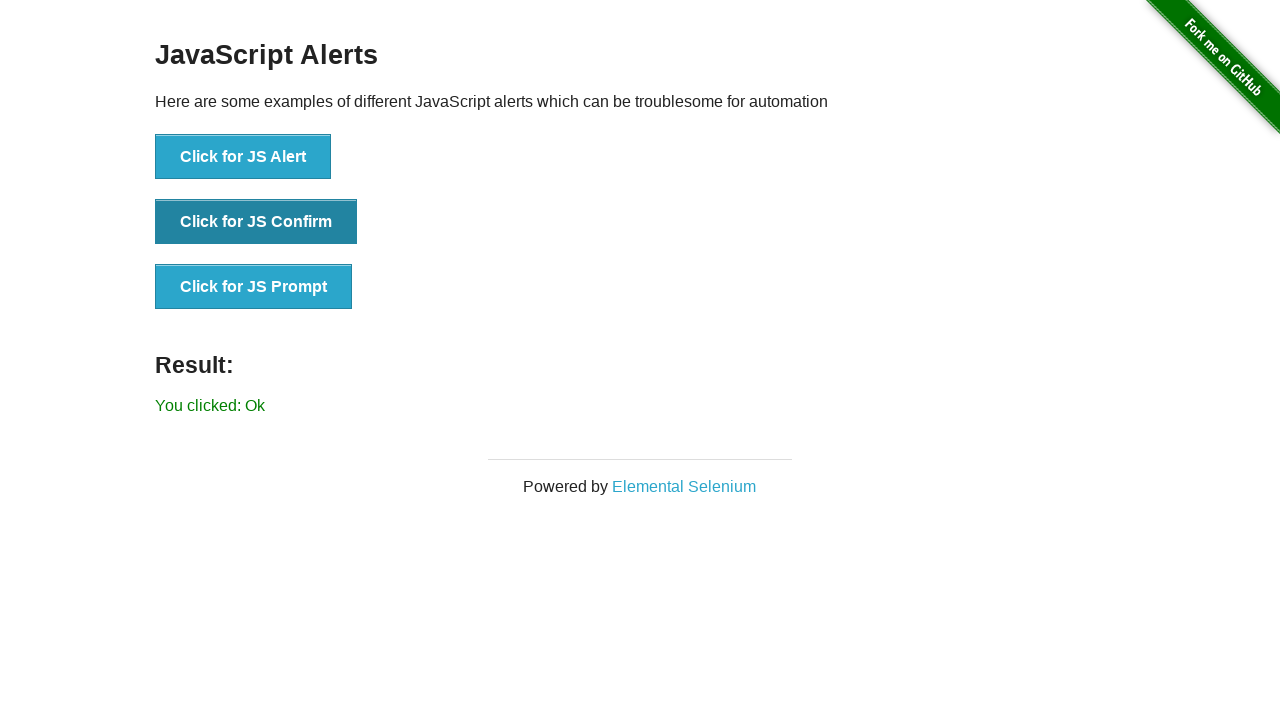

Set up dialog handler to enter text in JS prompt
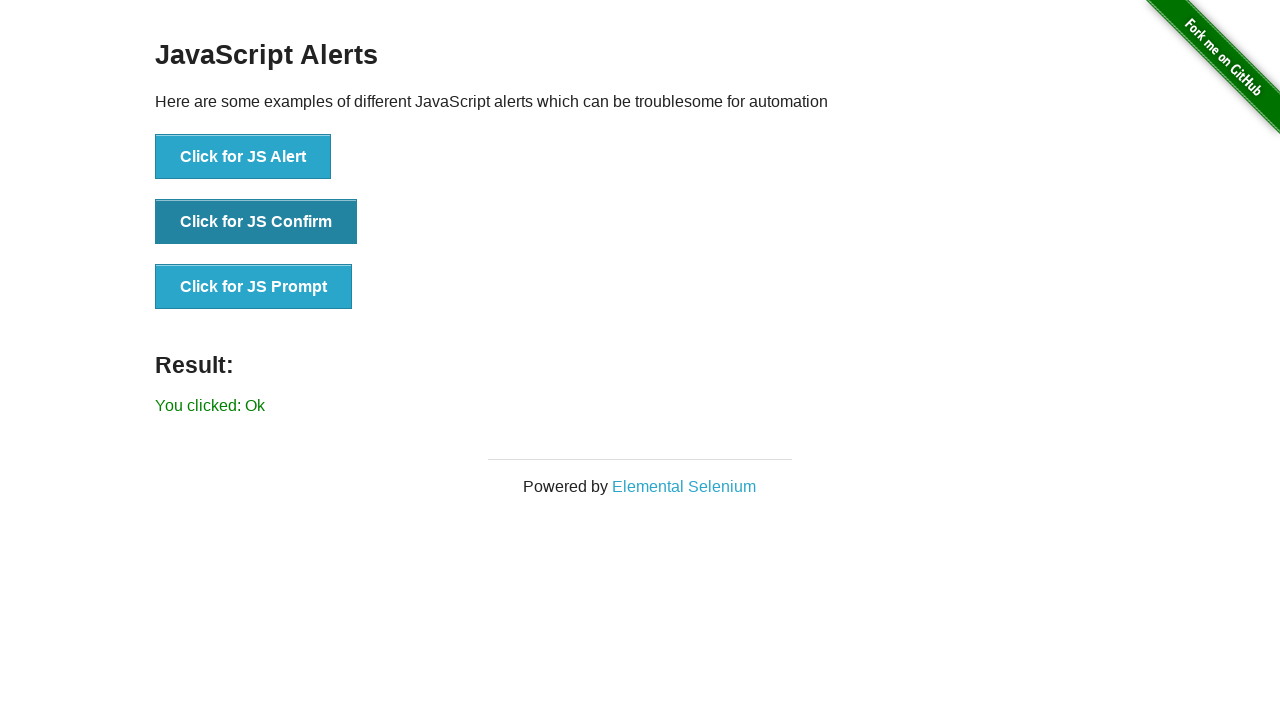

Clicked 'Click for JS Prompt' button and entered 'Hello word !!' at (254, 287) on xpath=//button[text()='Click for JS Prompt']
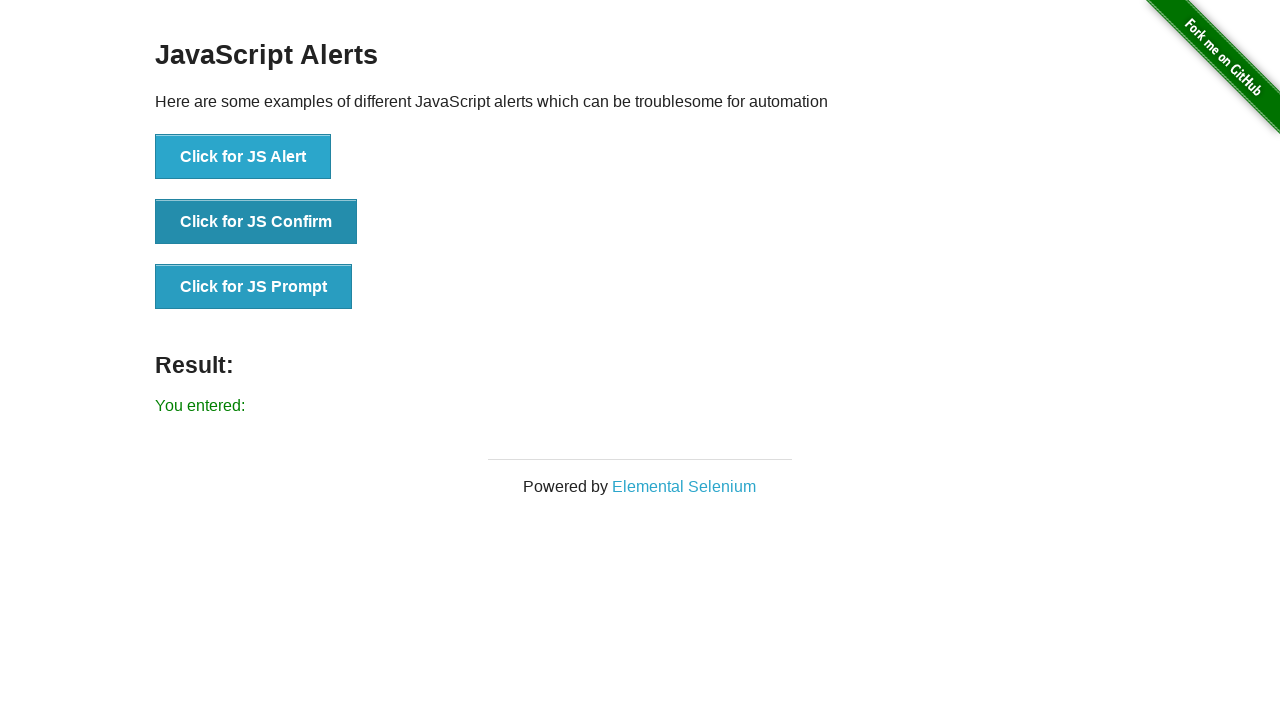

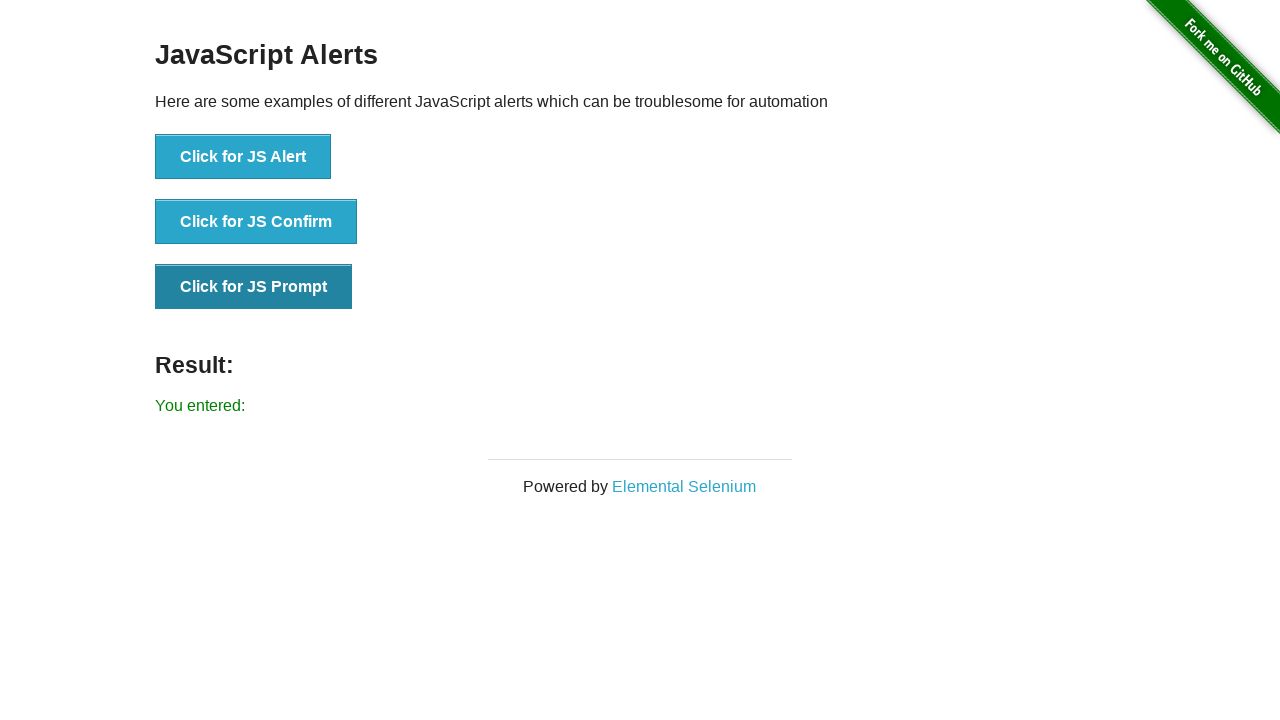